Tests date picker functionality by opening the calendar, navigating to the next month, and selecting a specific date (28th)

Starting URL: https://seleniumpractise.blogspot.com/2016/08/how-to-handle-calendar-in-selenium.html

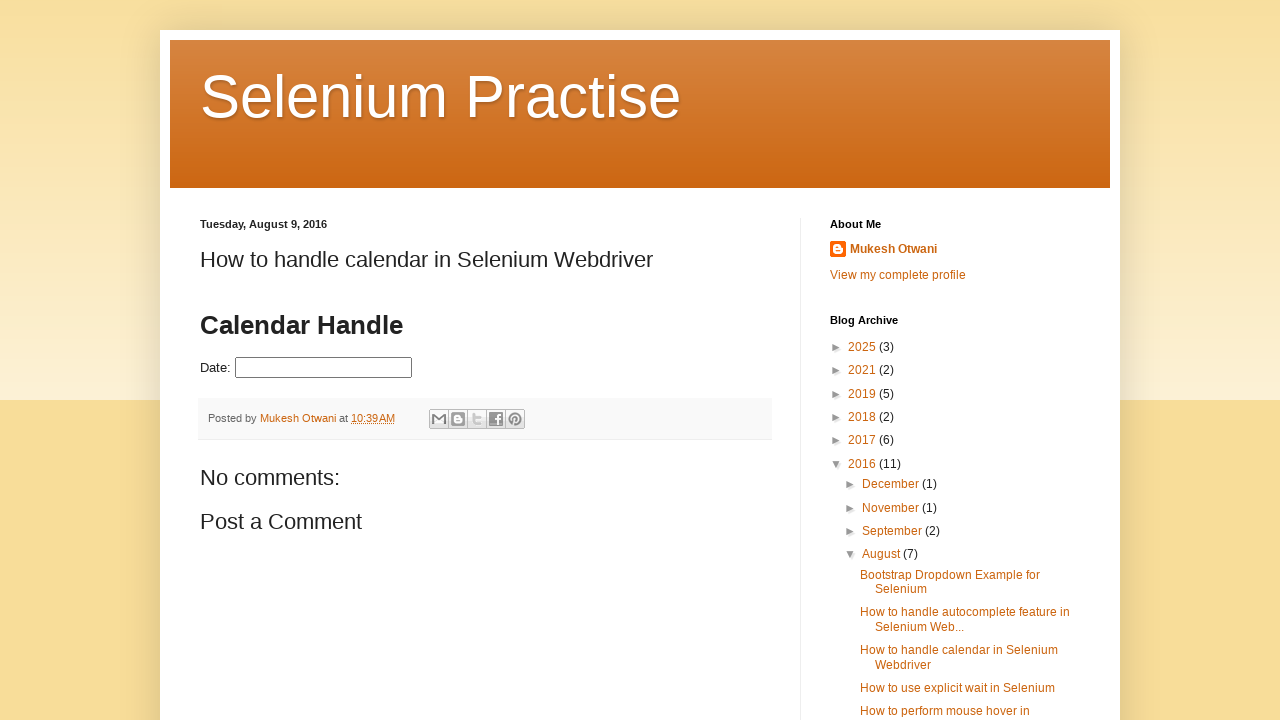

Clicked on date picker to open calendar at (324, 368) on #datepicker
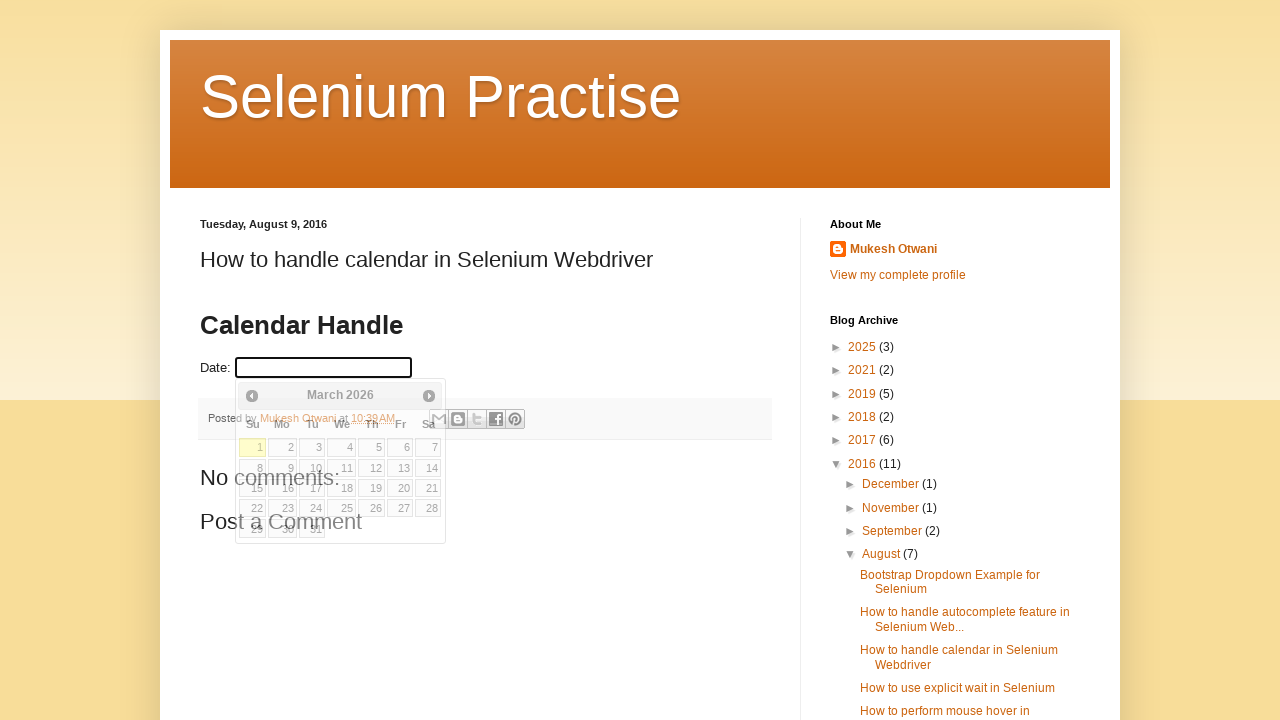

Clicked Next button to navigate to next month at (429, 396) on xpath=//span[contains(text(),'Next')]
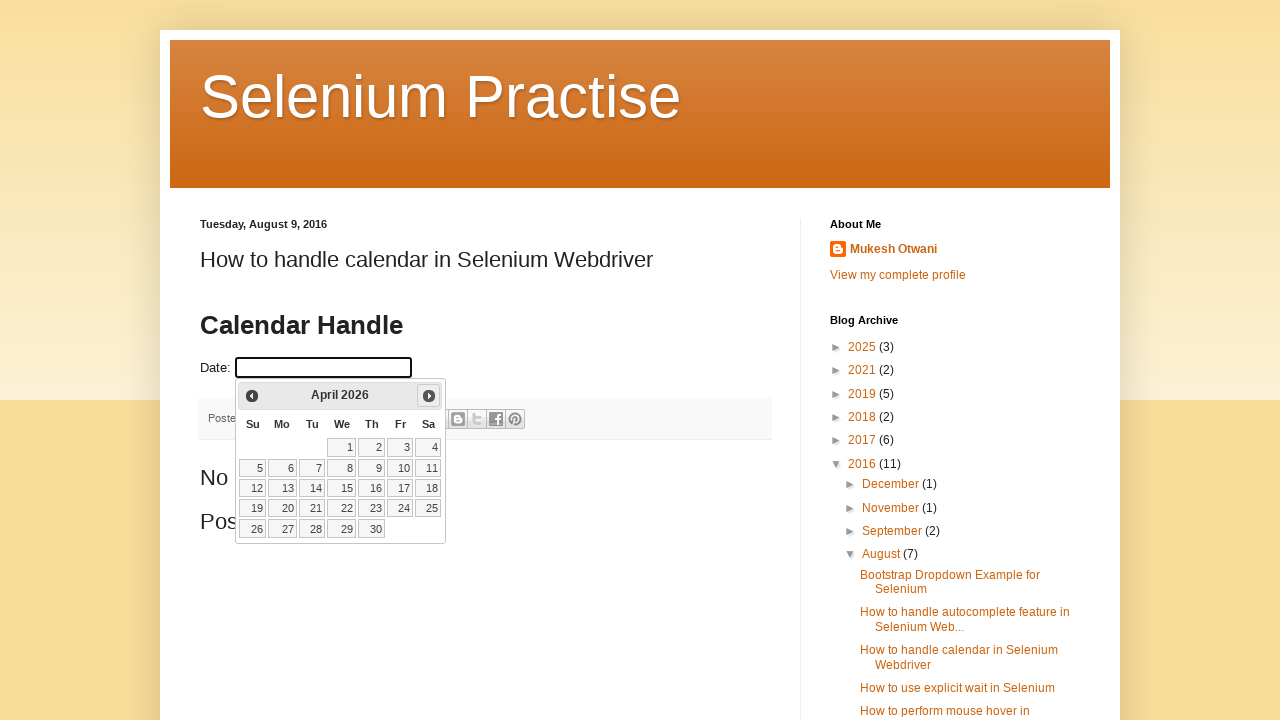

Selected the 28th day from calendar at (312, 529) on xpath=//a[contains(text(),'28')]
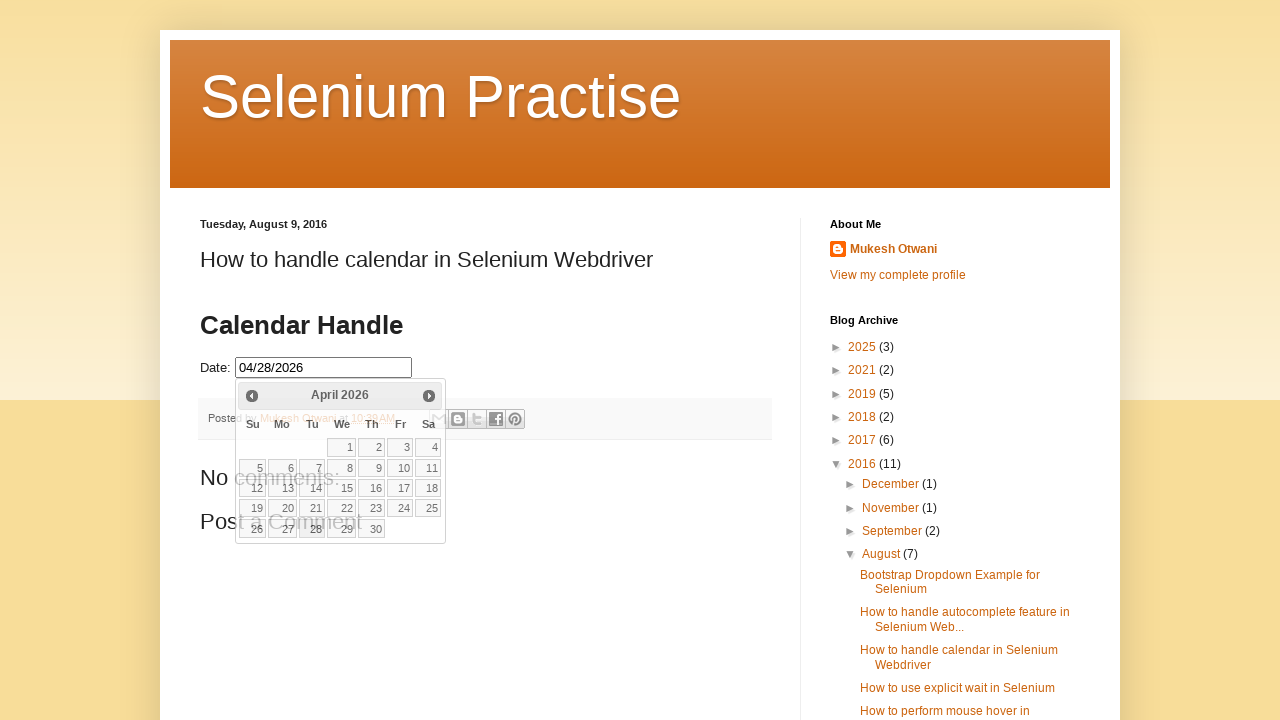

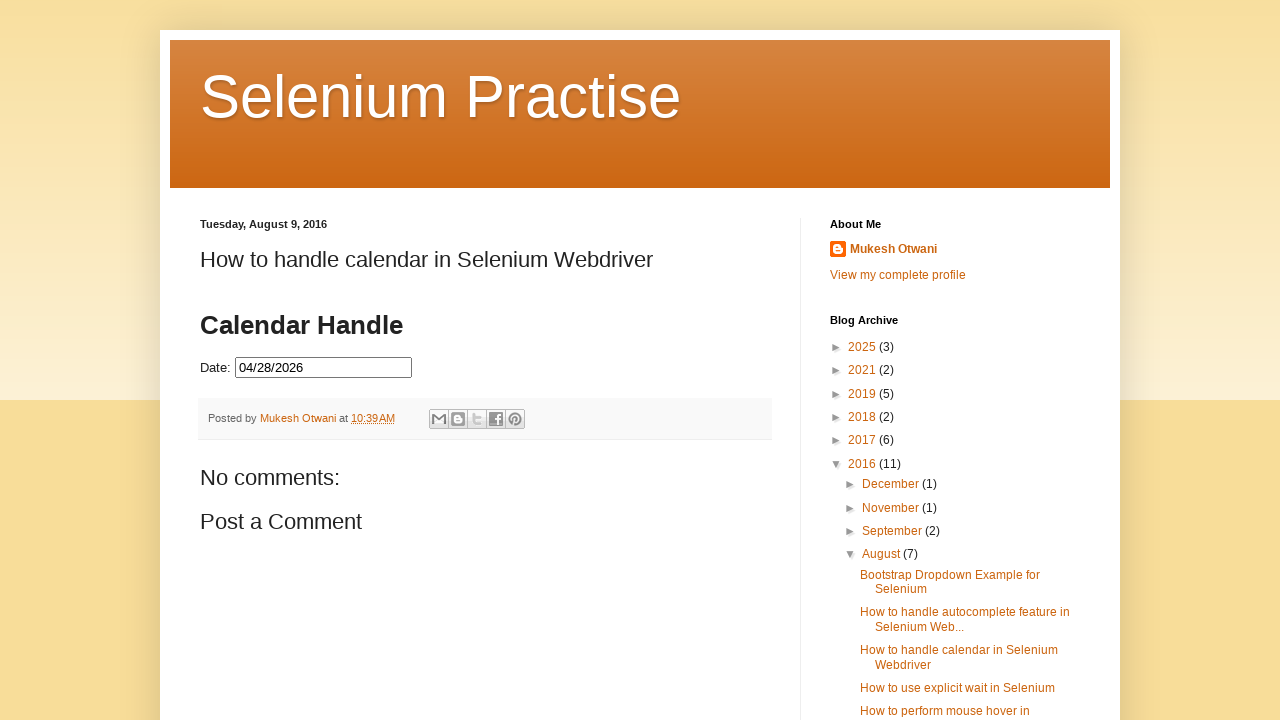